Navigates through Blurtit.com's Topics menu to Technology > Sony section and iterates through multiple pages of questions

Starting URL: https://www.blurtit.com

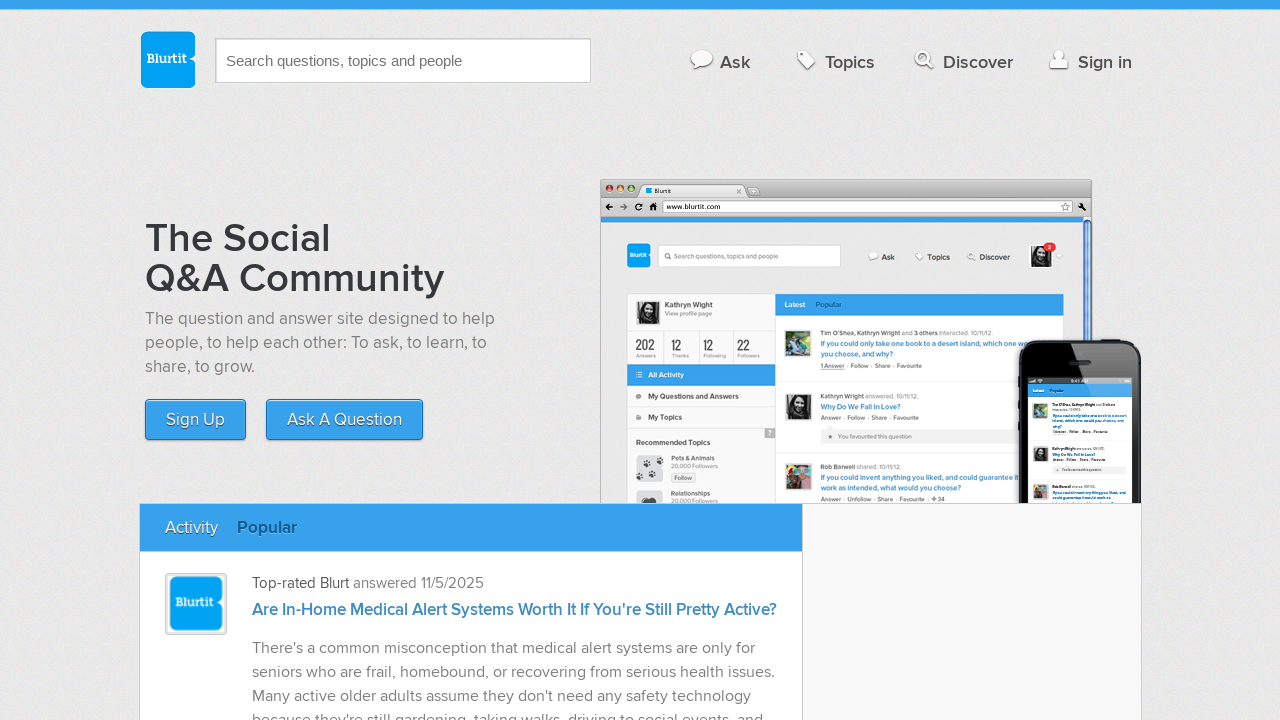

Clicked on Topics from top menu at (834, 60) on .hlink-topics
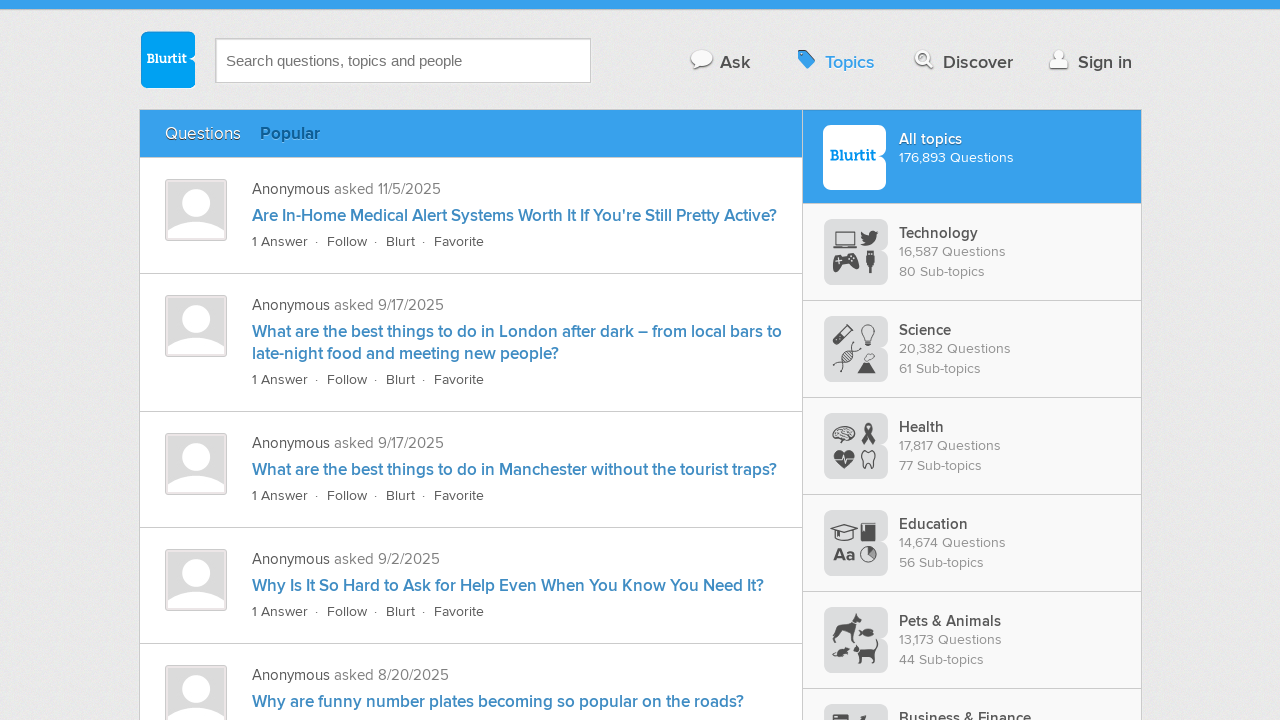

Clicked on Technology from topic list at (972, 230) on xpath=/html/body/div[3]/div[2]/ul/li[2]/div[2]/p
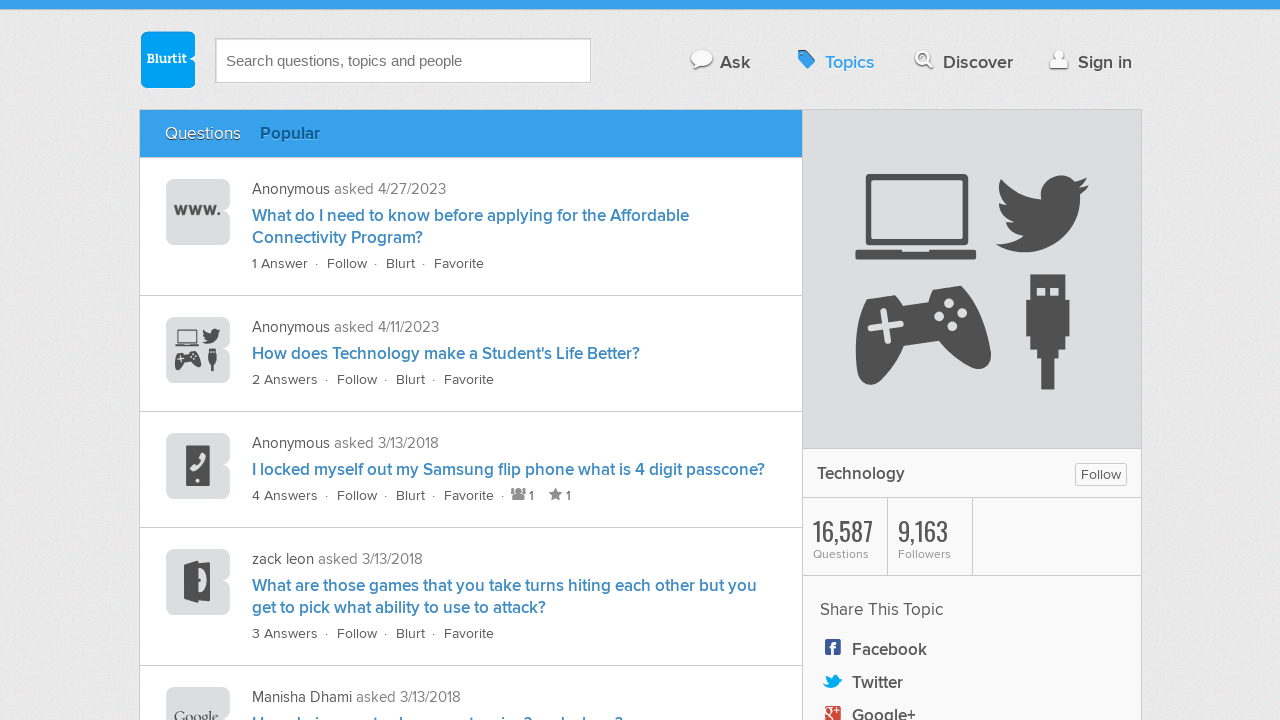

Clicked on Sony from sub topic list at (913, 360) on xpath=/html/body/div[3]/div[2]/aside[2]/ul/li[6]/div[2]/p/a
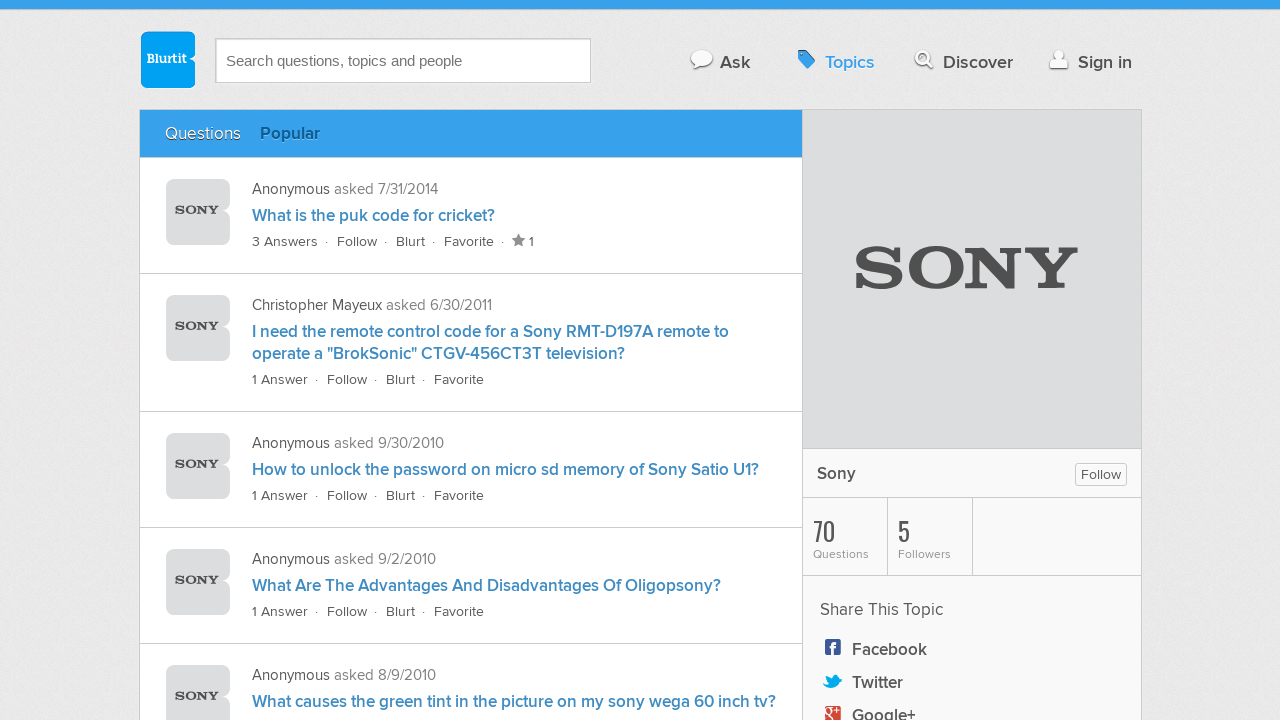

Questions loaded on page 1
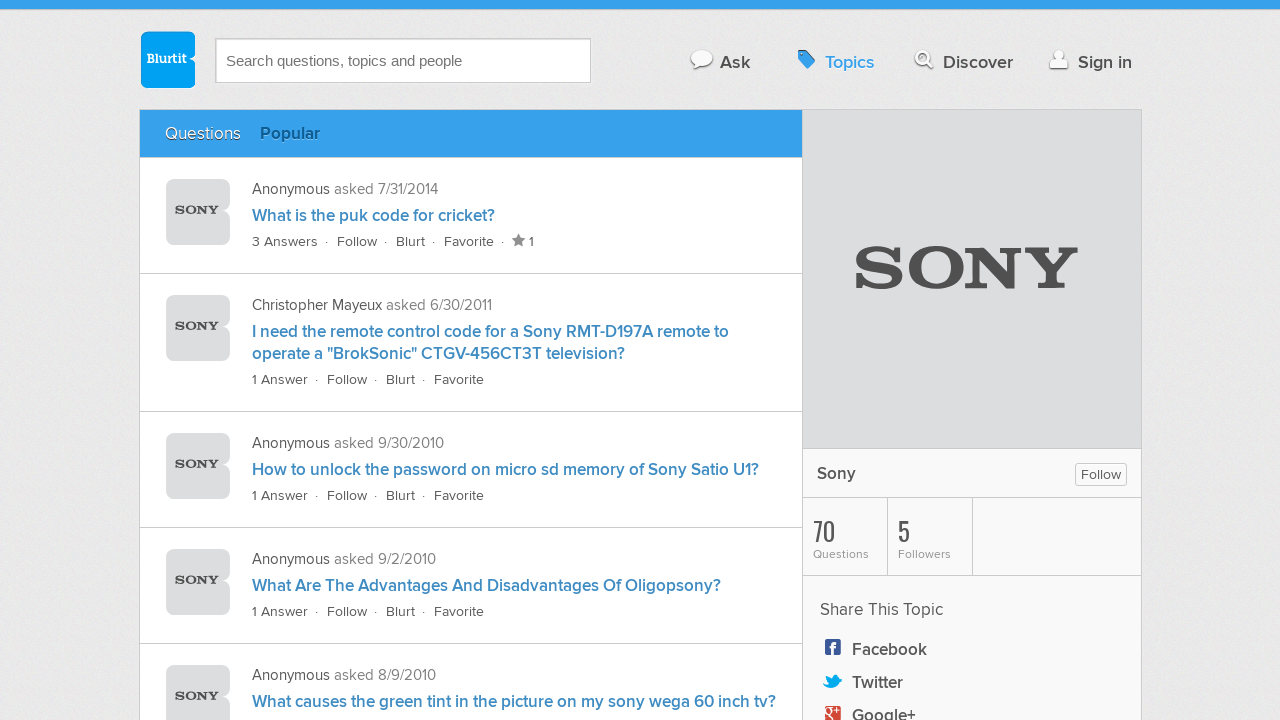

Clicked next page button to navigate to page 2 at (707, 360) on xpath=/html/body/div[3]/div[1]/div/div/ul/li[7]/a
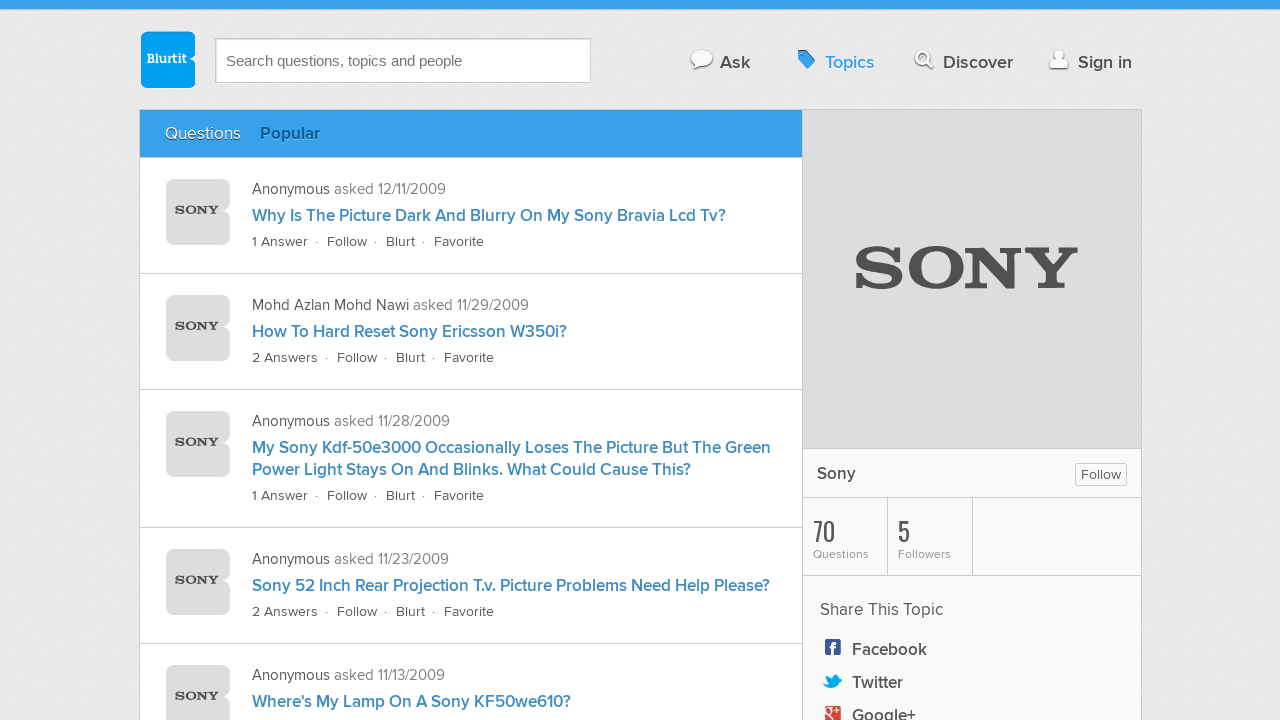

Questions loaded on page 2
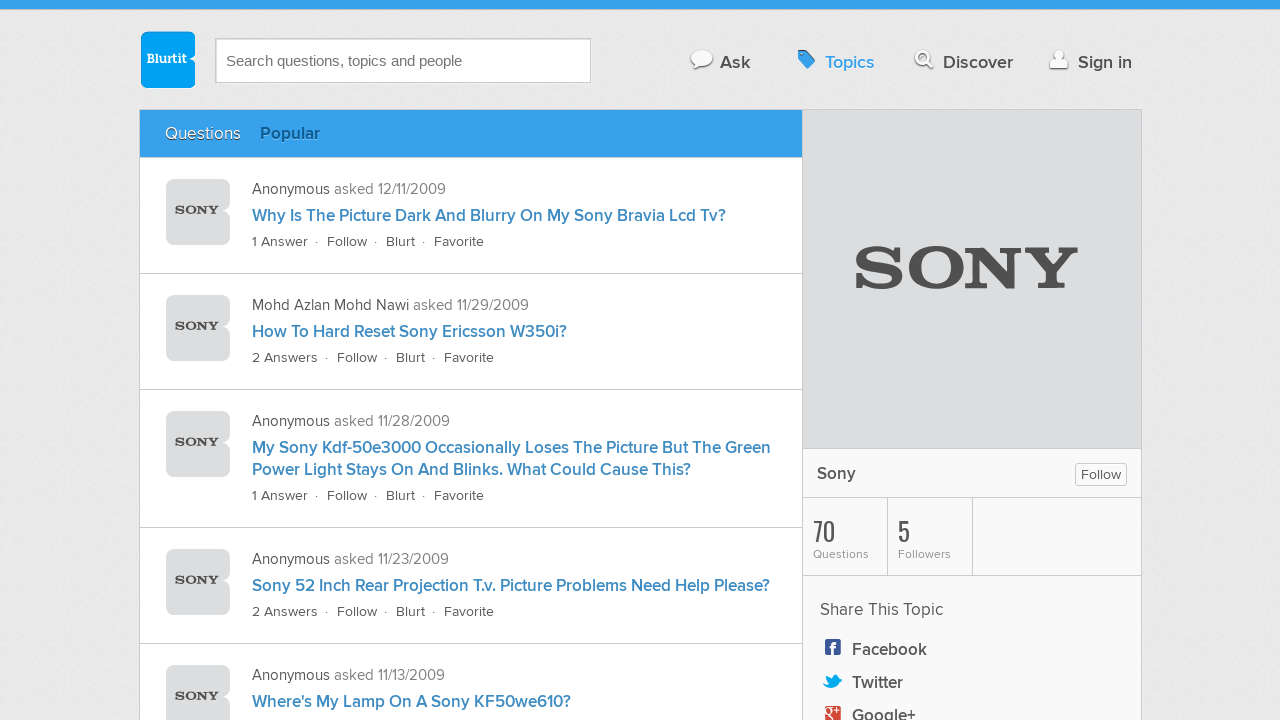

Clicked next page button to navigate to page 3 at (707, 360) on xpath=/html/body/div[3]/div[1]/div/div/ul/li[7]/a
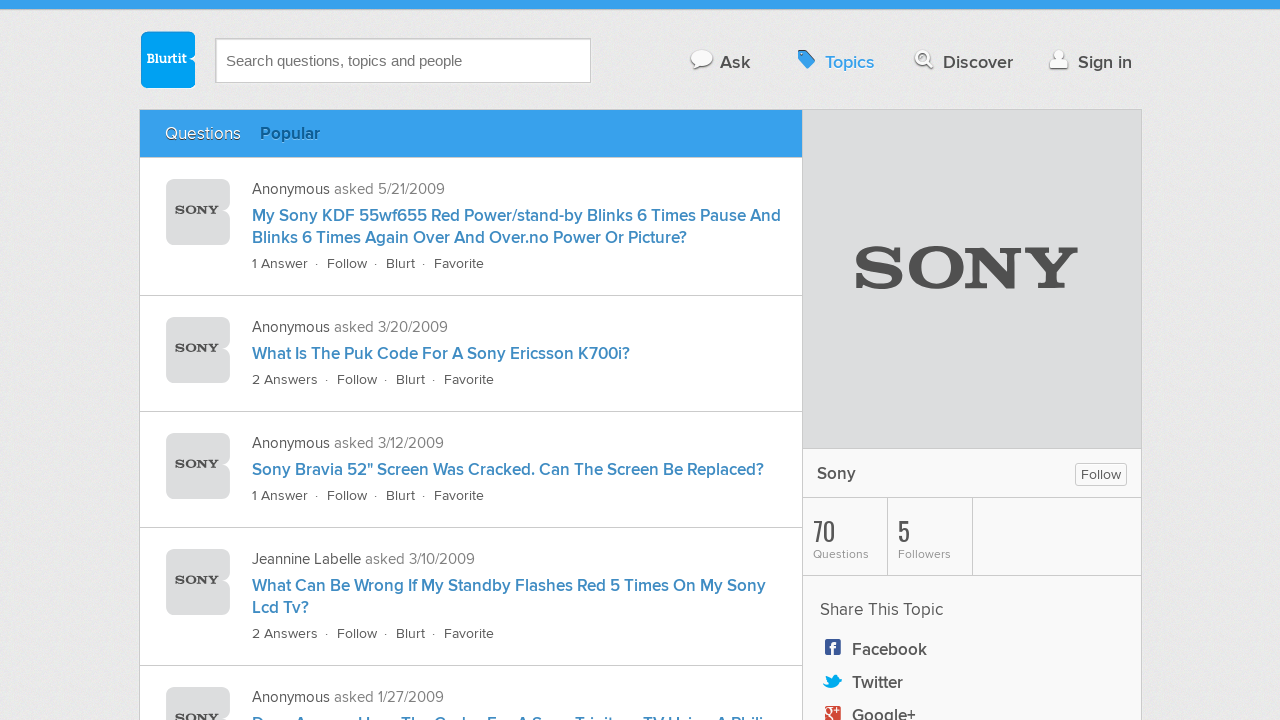

Questions loaded on page 3
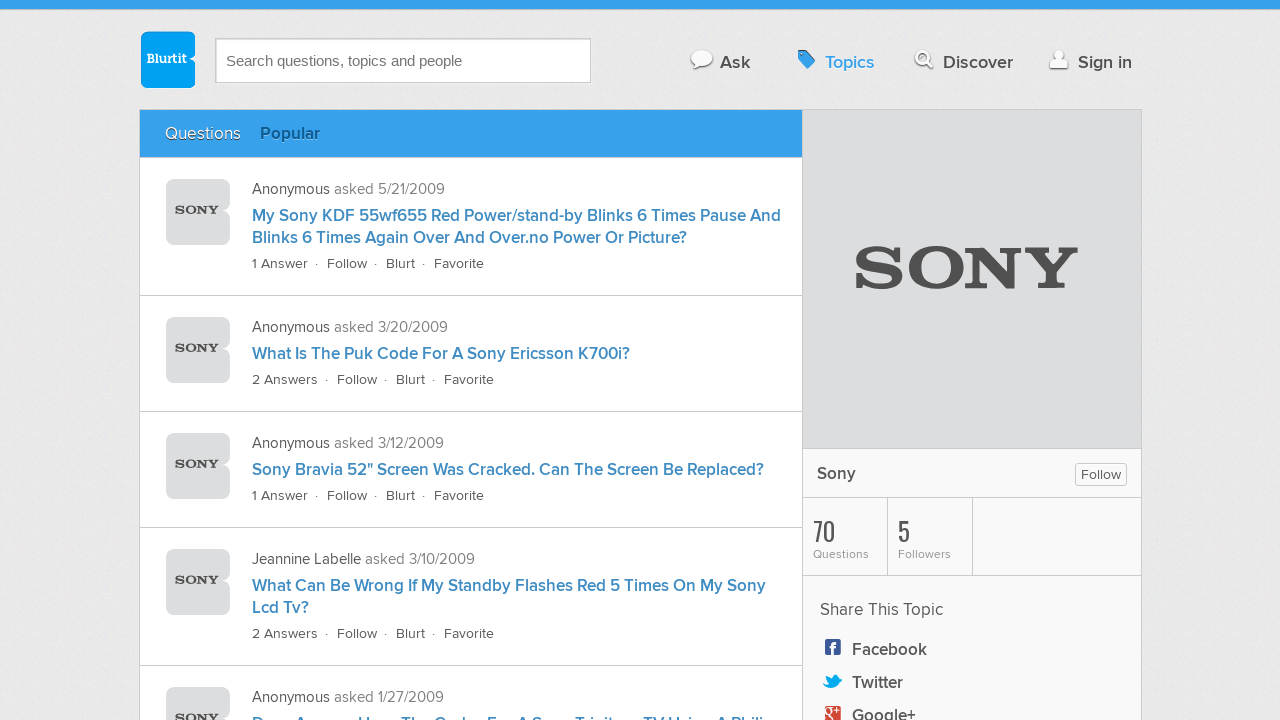

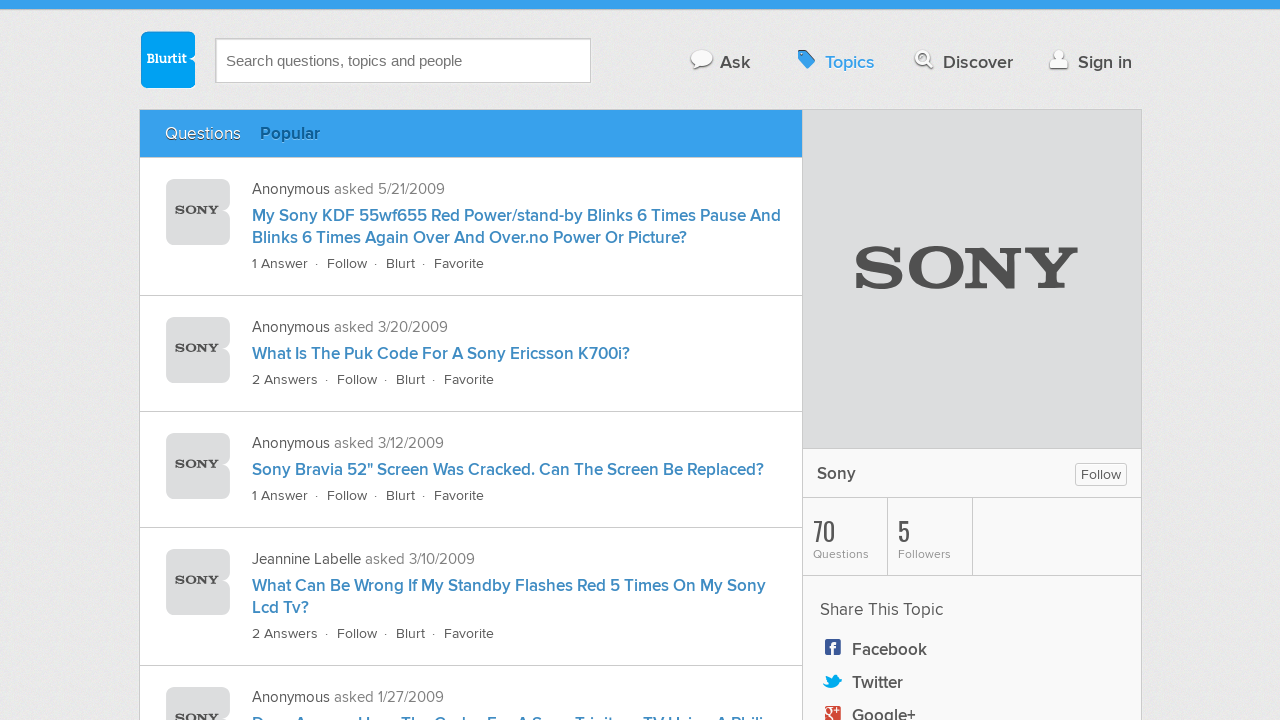